Tests e-commerce functionality by adding specific items to cart, proceeding to checkout, and applying a promo code

Starting URL: https://rahulshettyacademy.com/seleniumPractise/#/

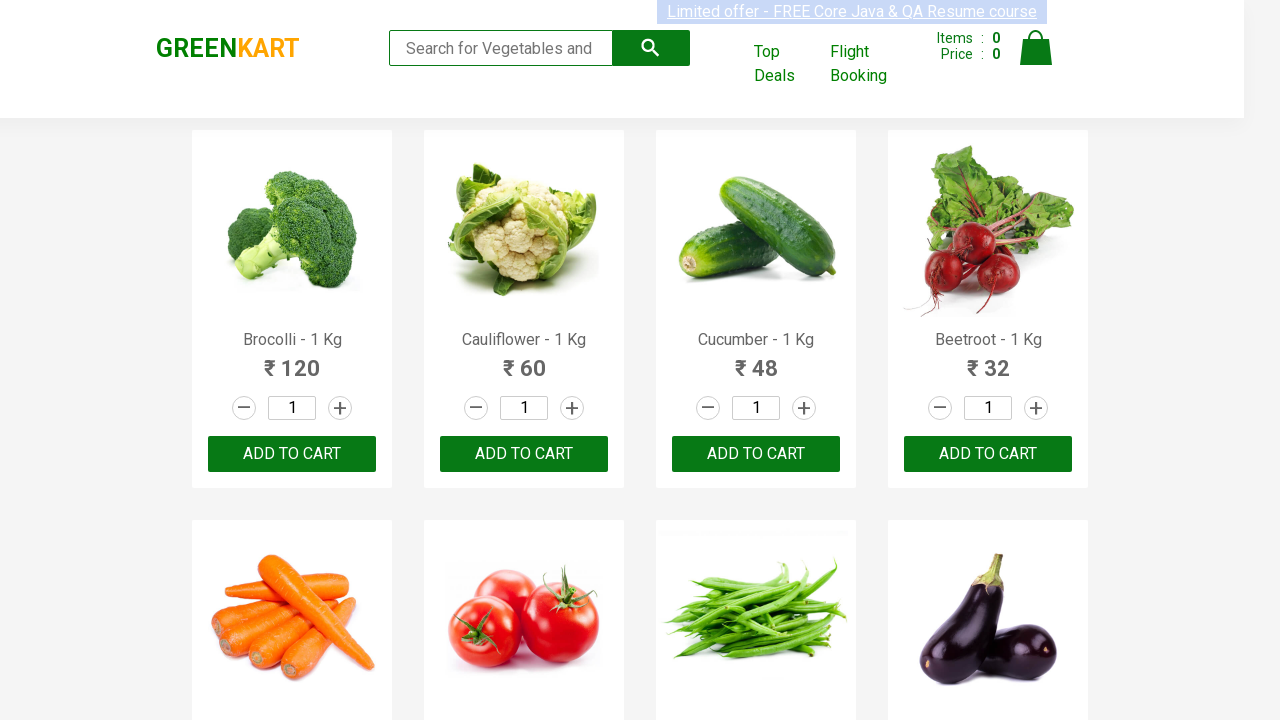

Waited 3 seconds for products to load
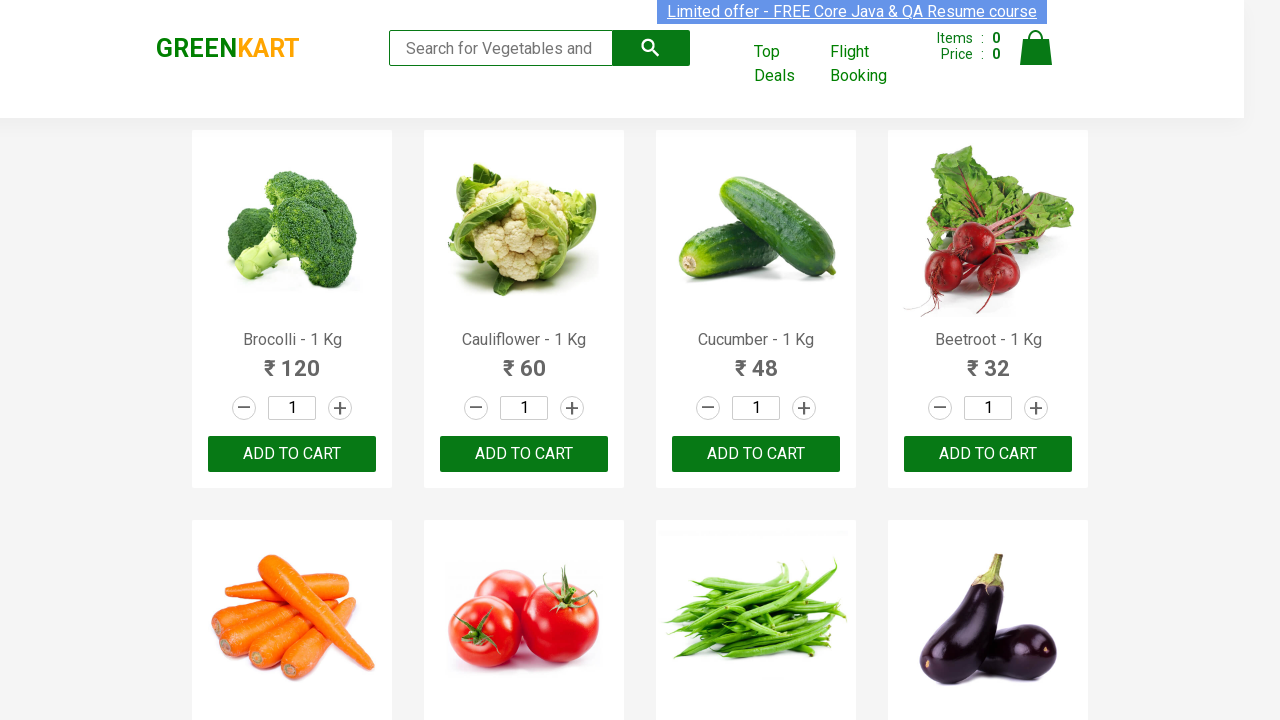

Retrieved all product name elements
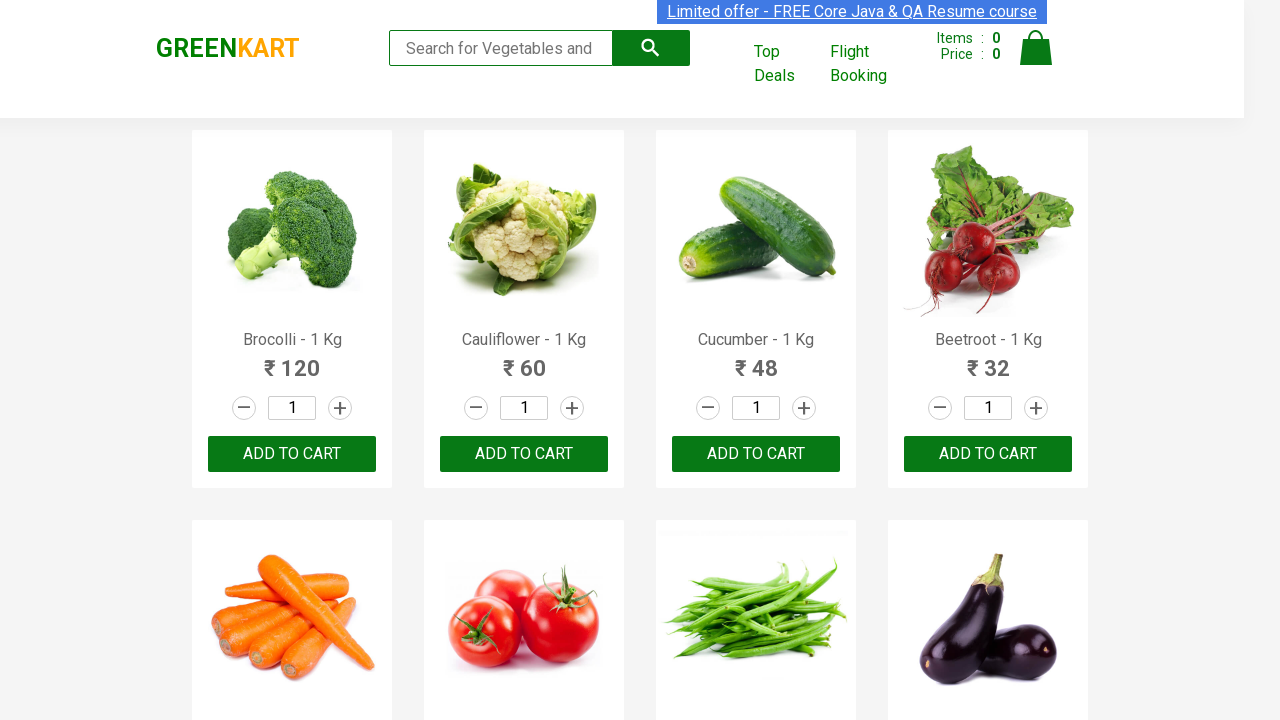

Added 'Cucumber' to cart at (756, 454) on xpath=//div[@class='product-action'] >> nth=2
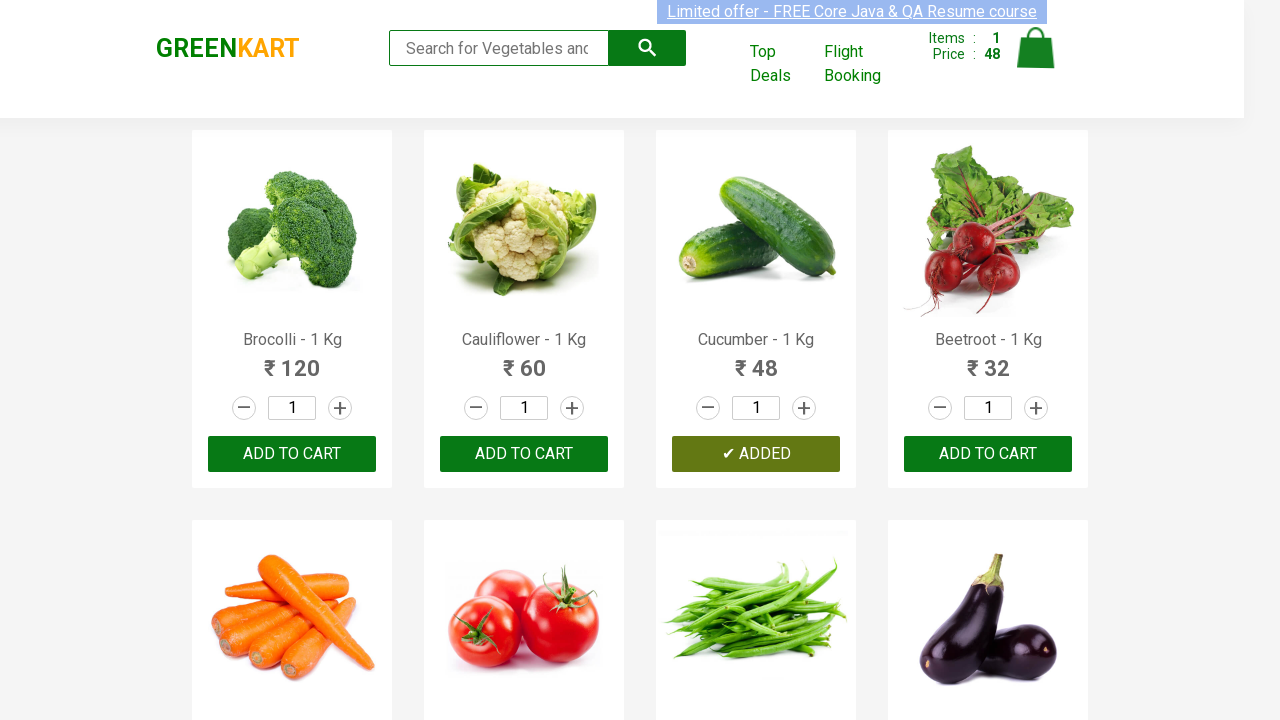

Added 'Cucumber' to cart at (988, 454) on xpath=//div[@class='product-action'] >> nth=3
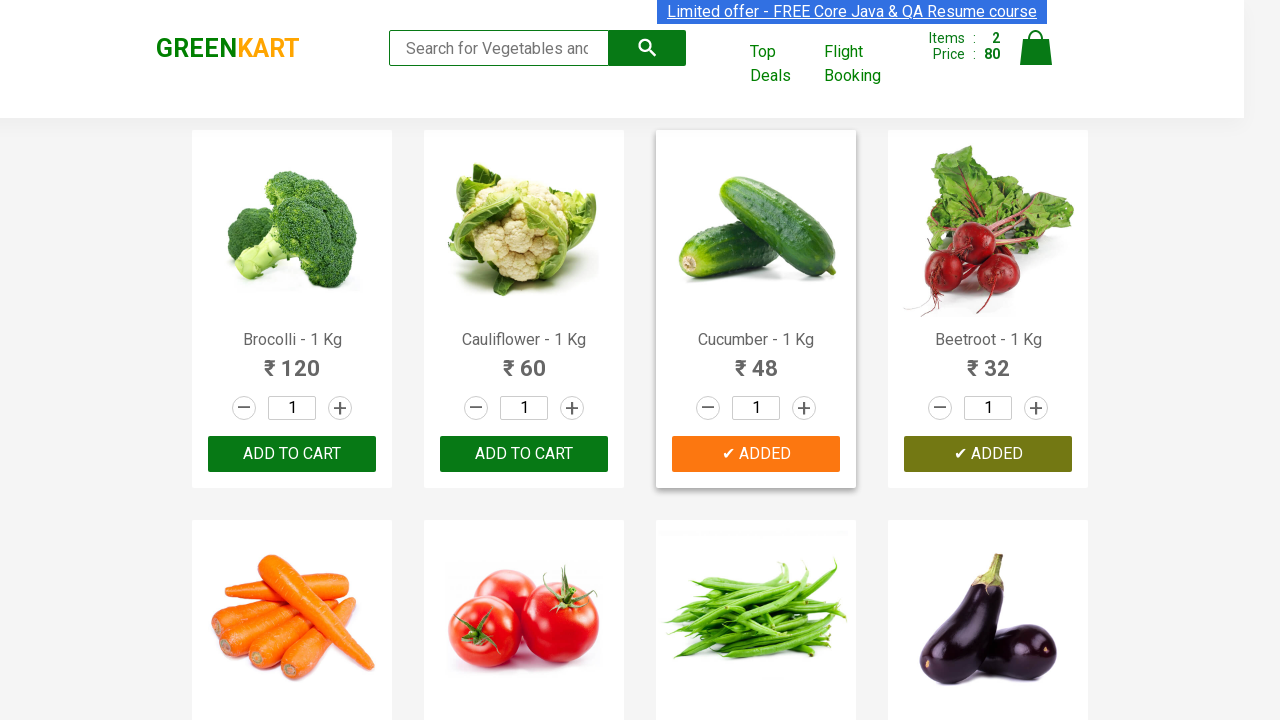

Added 'Cucumber' to cart at (292, 360) on xpath=//div[@class='product-action'] >> nth=4
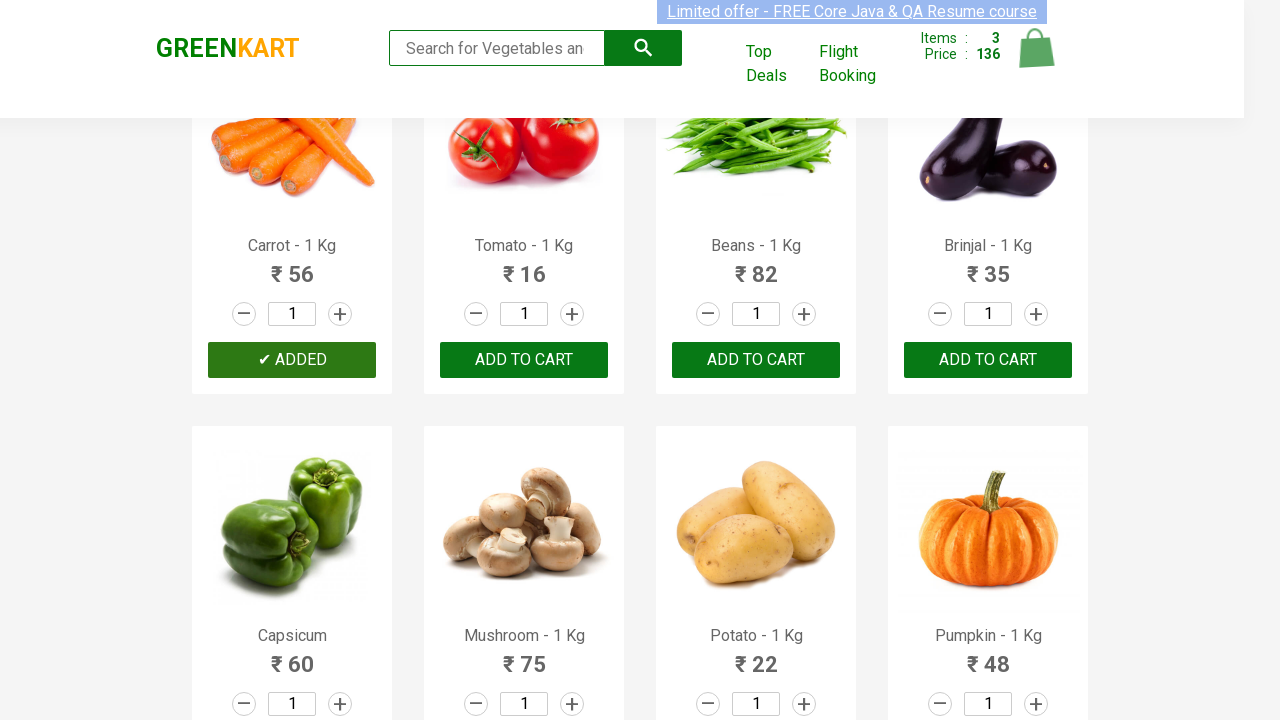

Clicked cart icon to view cart at (1036, 48) on img[alt='Cart']
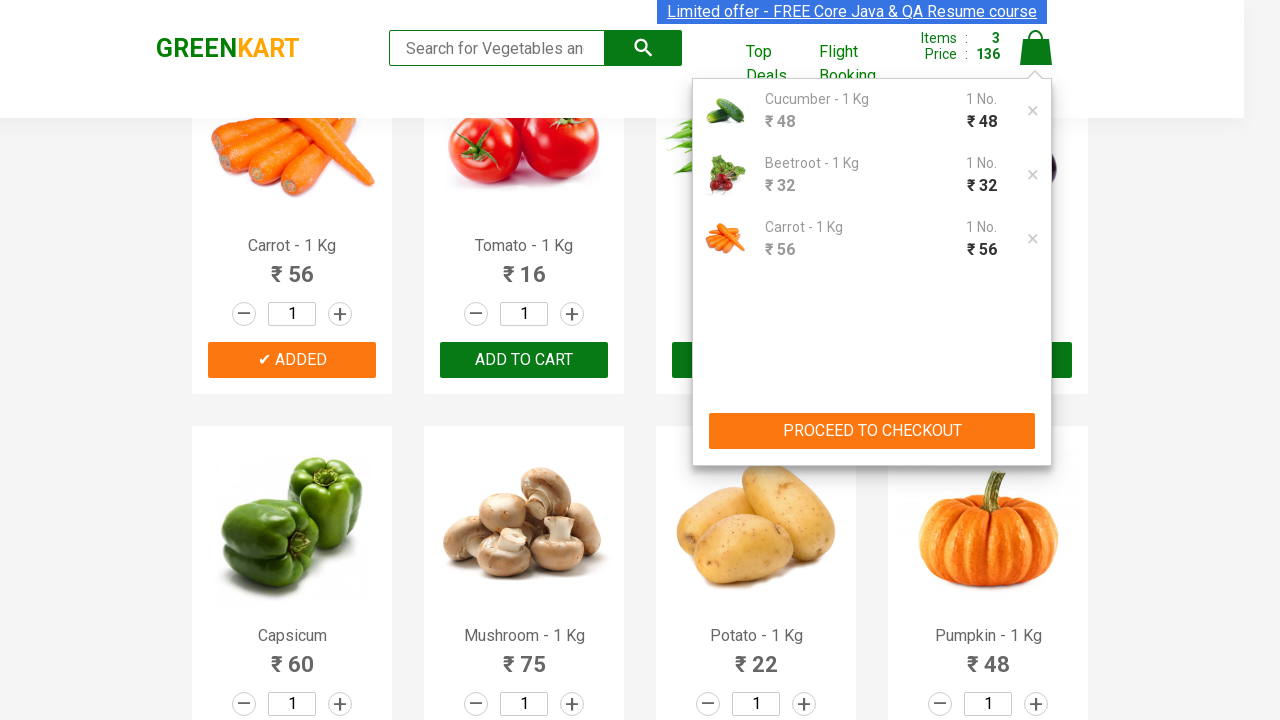

Clicked 'PROCEED TO CHECKOUT' button at (872, 431) on xpath=//button[text()='PROCEED TO CHECKOUT']
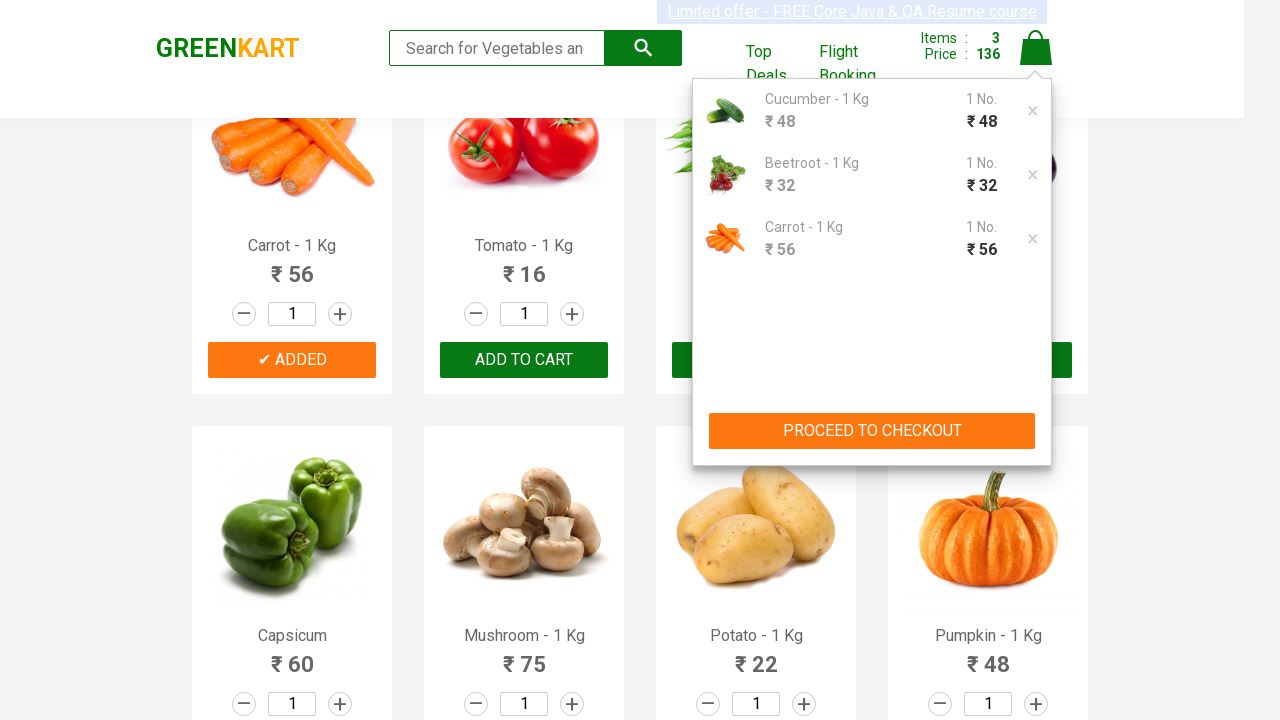

Promo code field loaded
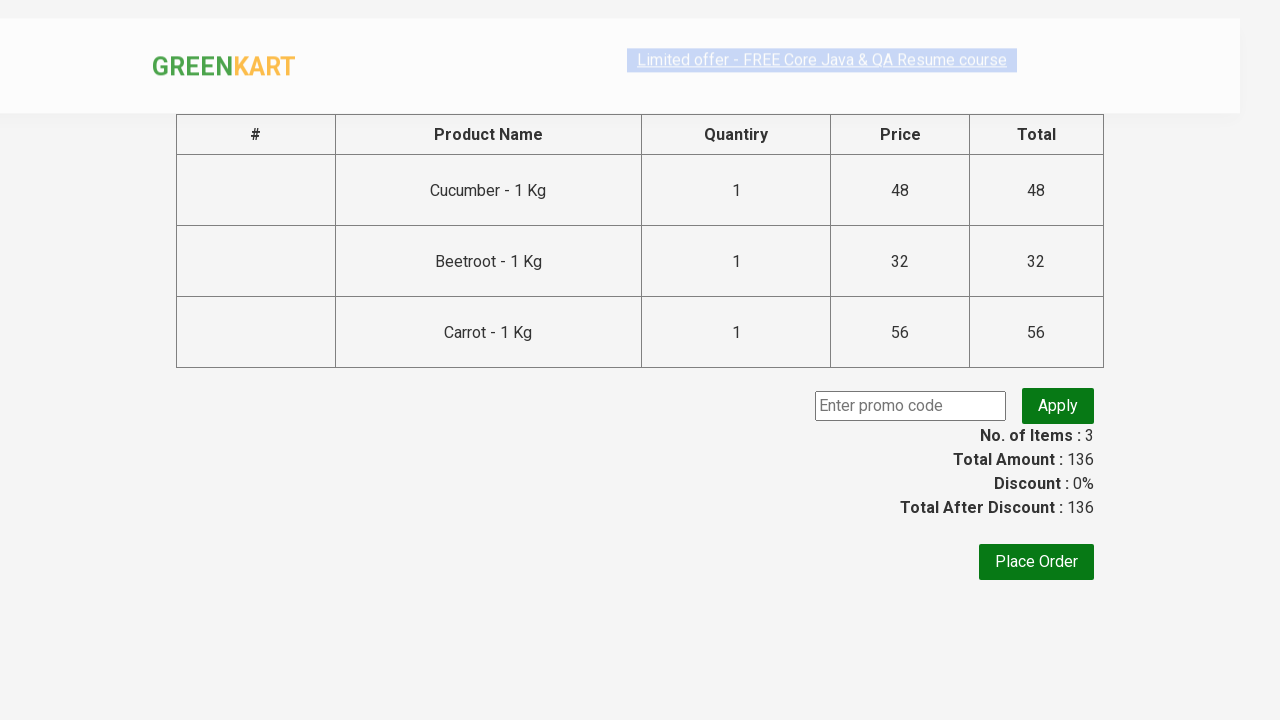

Entered promo code 'rahulshettyacademy' on .promoCode
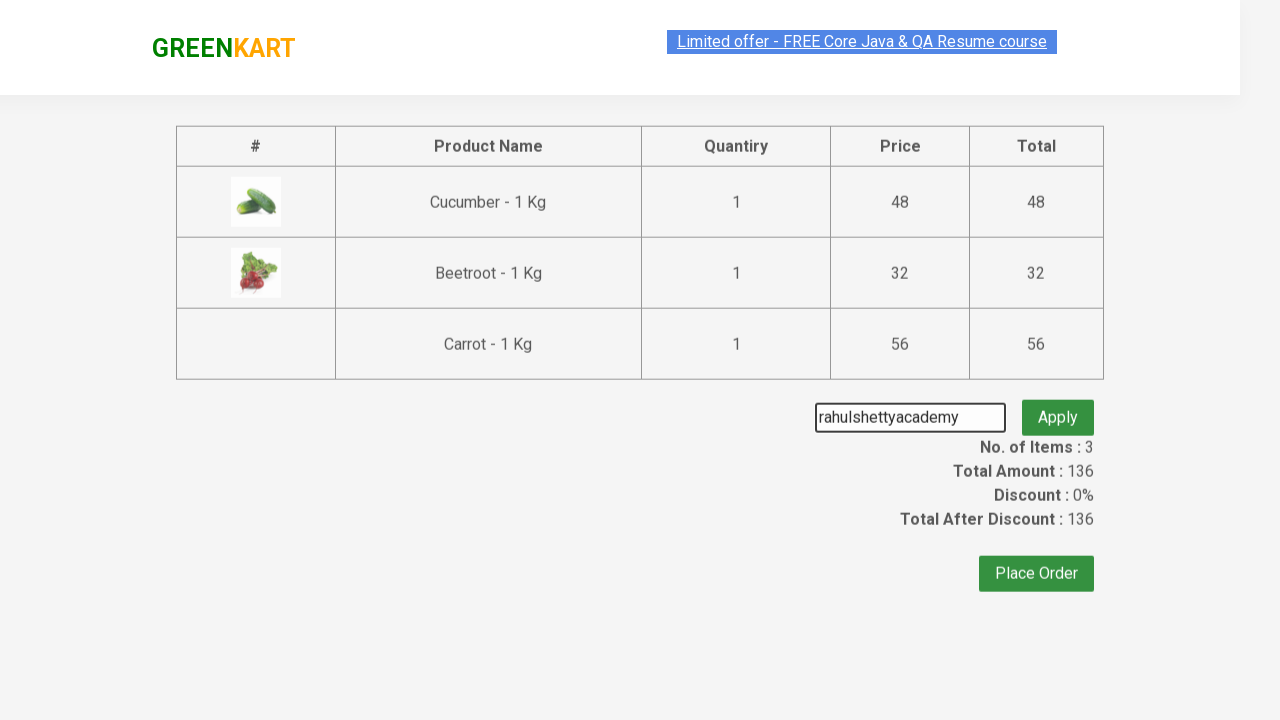

Clicked apply promo button at (1058, 406) on button.promobtn
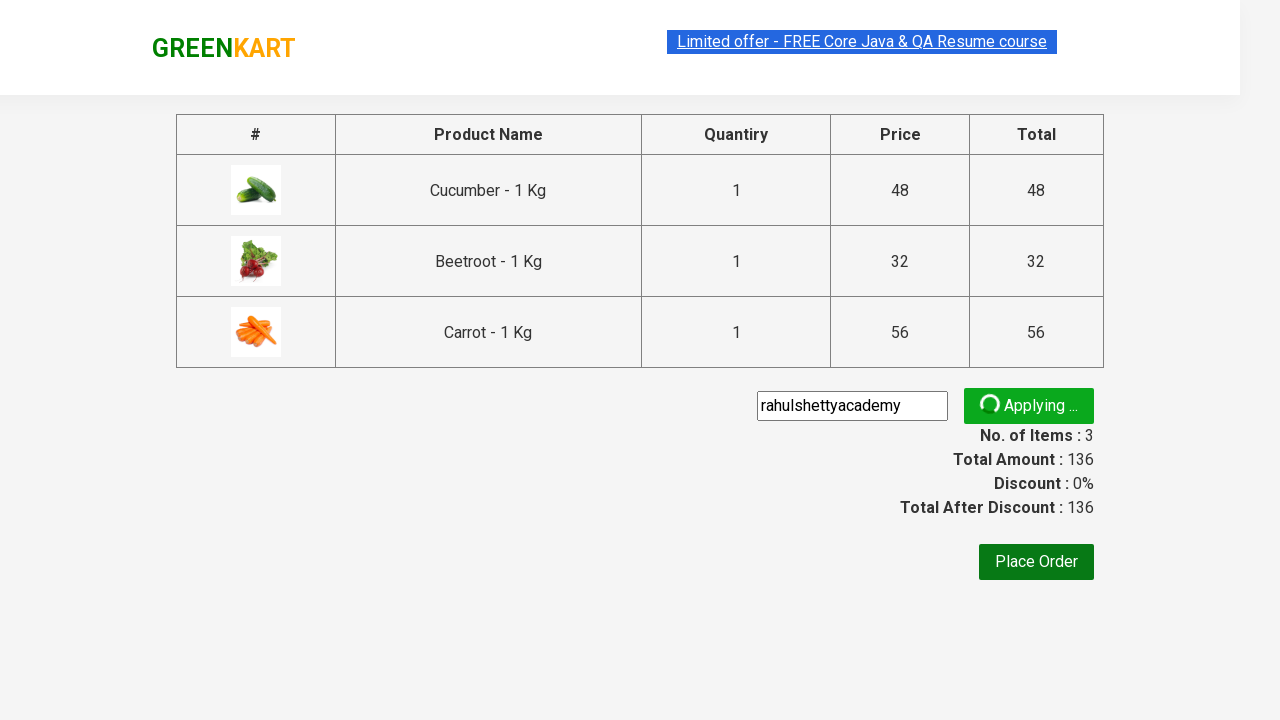

Promo info message appeared
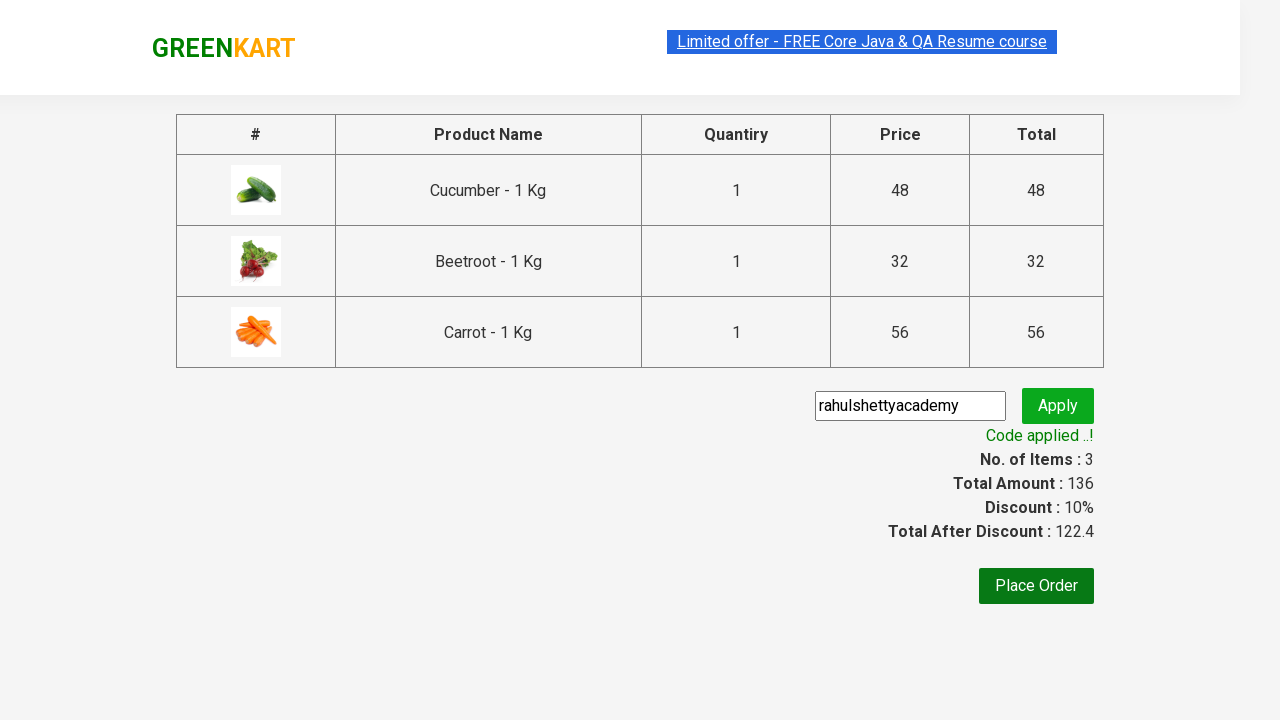

Promo info retrieved: Code applied ..!
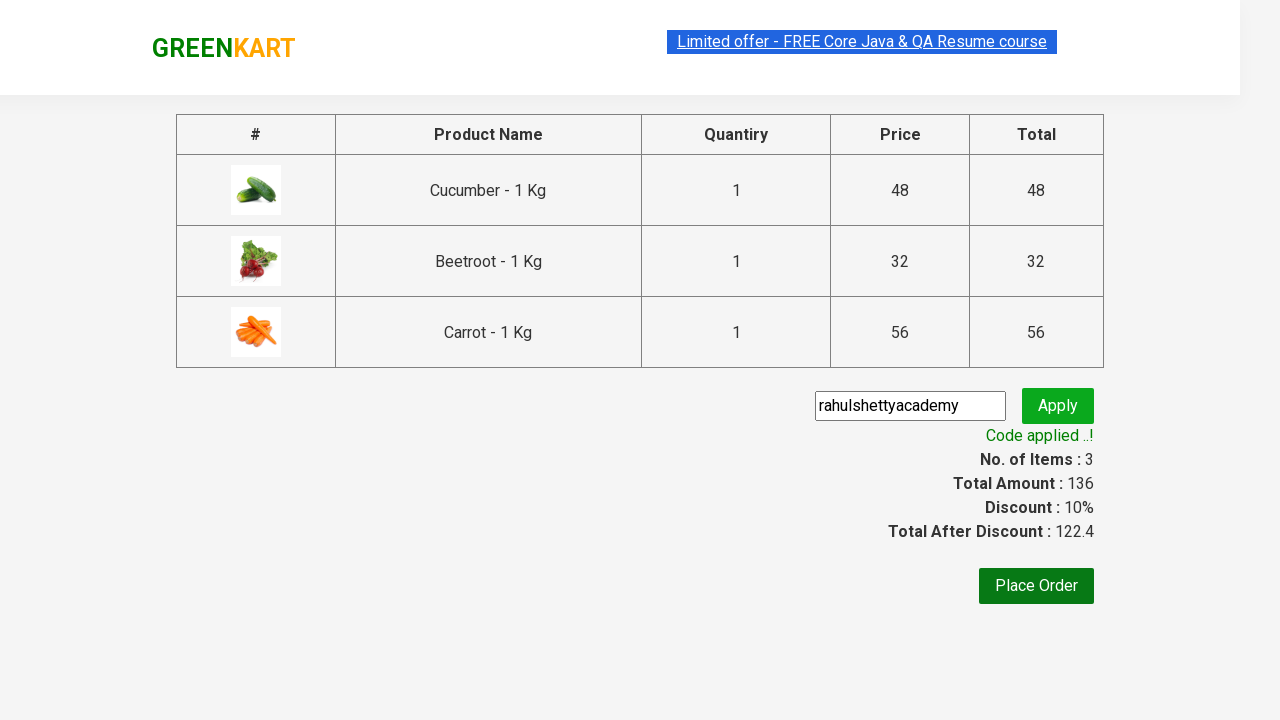

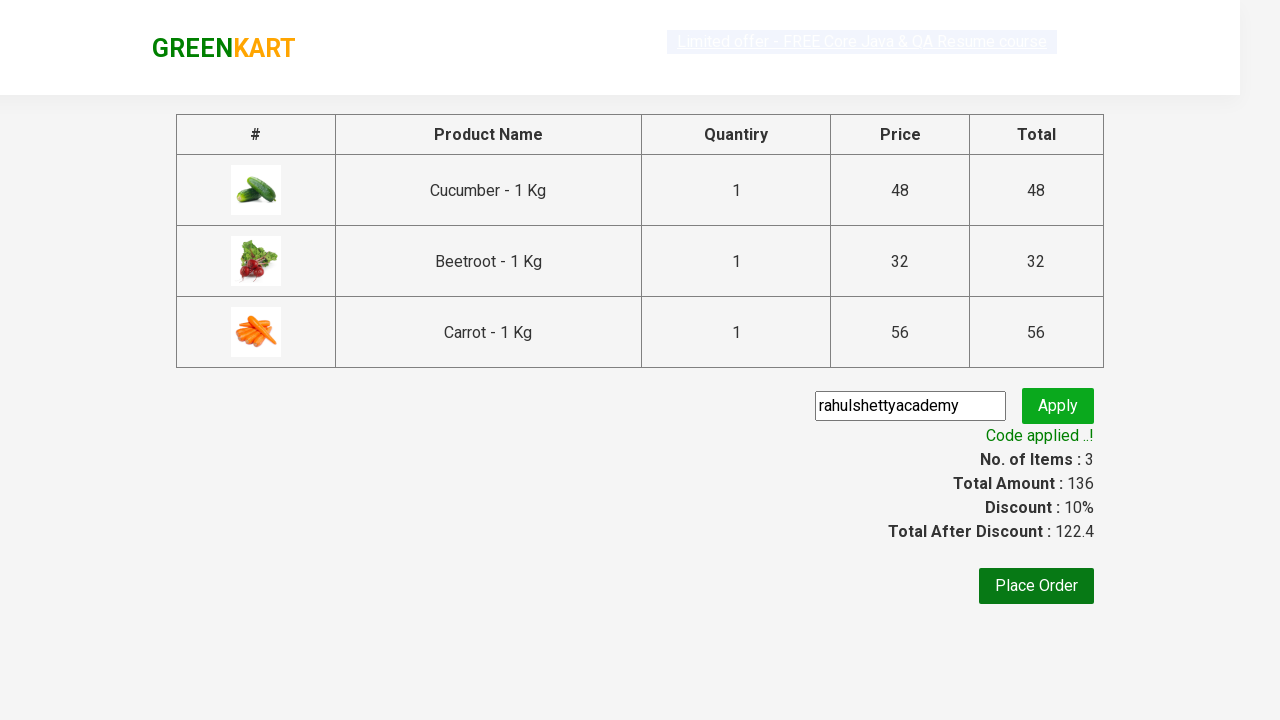